Opens the OrangeHRM demo website and waits for the page to load

Starting URL: https://opensource-demo.orangehrmlive.com

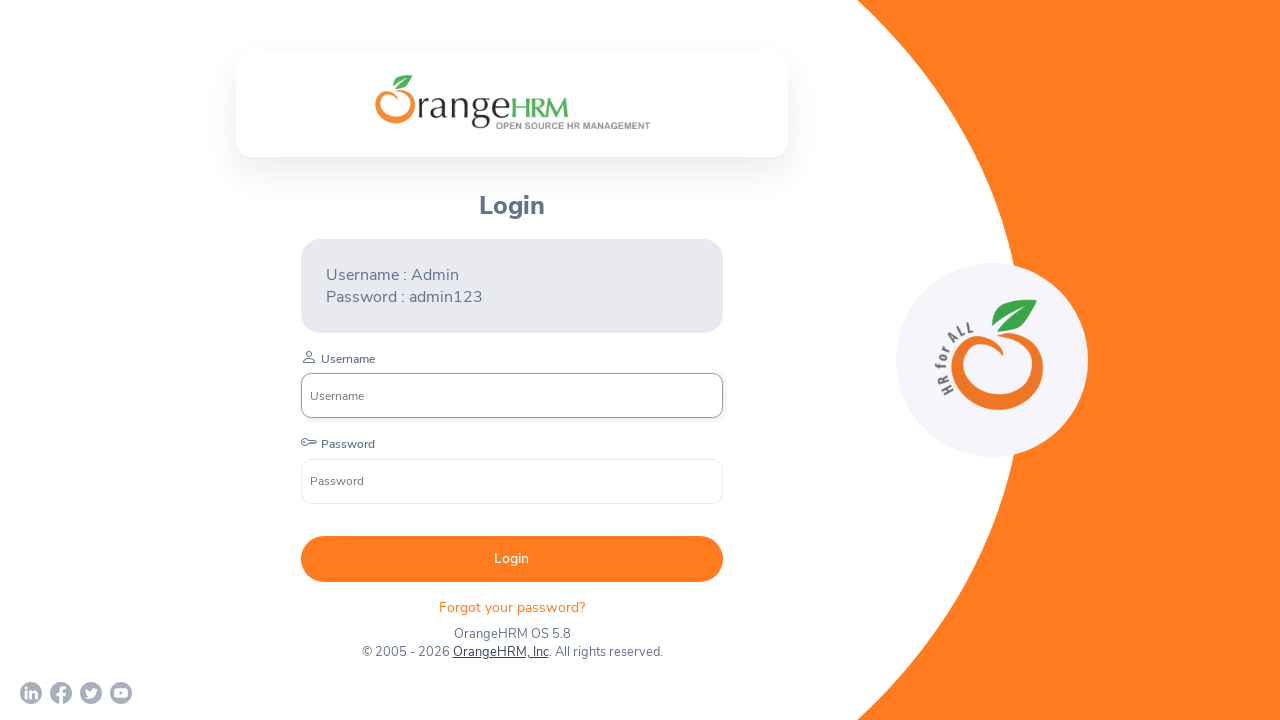

Waited for page to fully load (networkidle state reached)
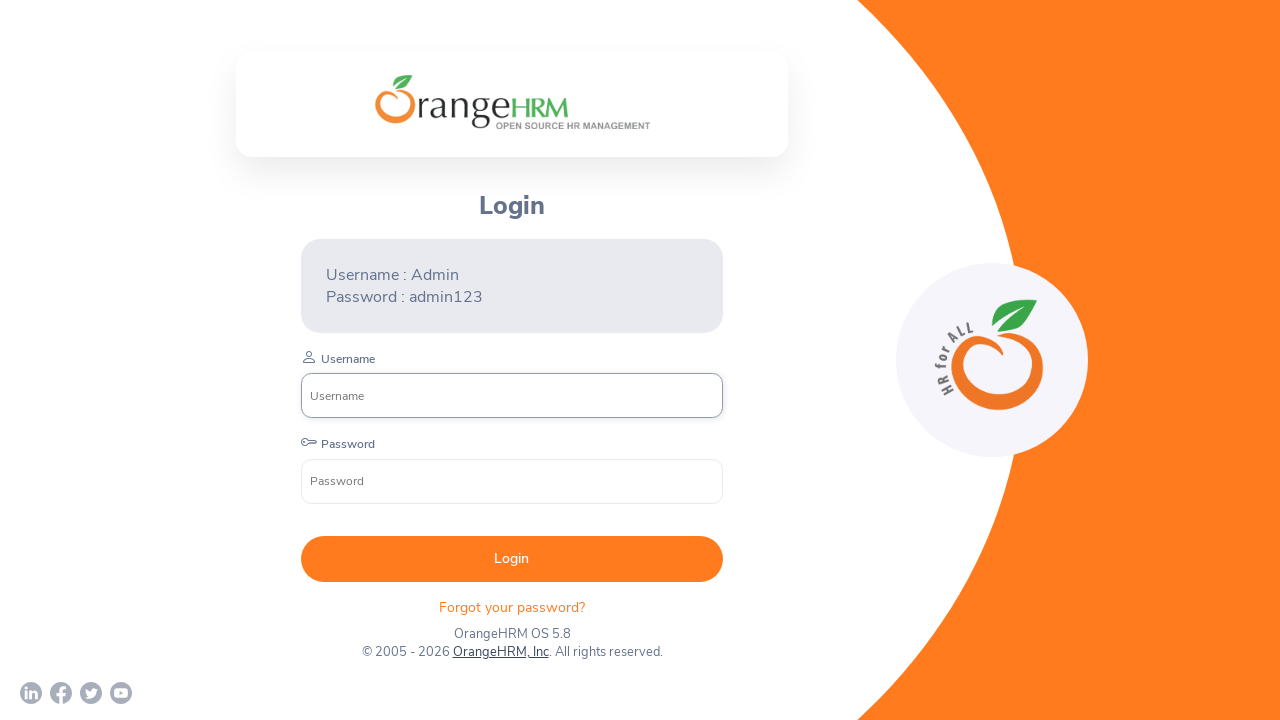

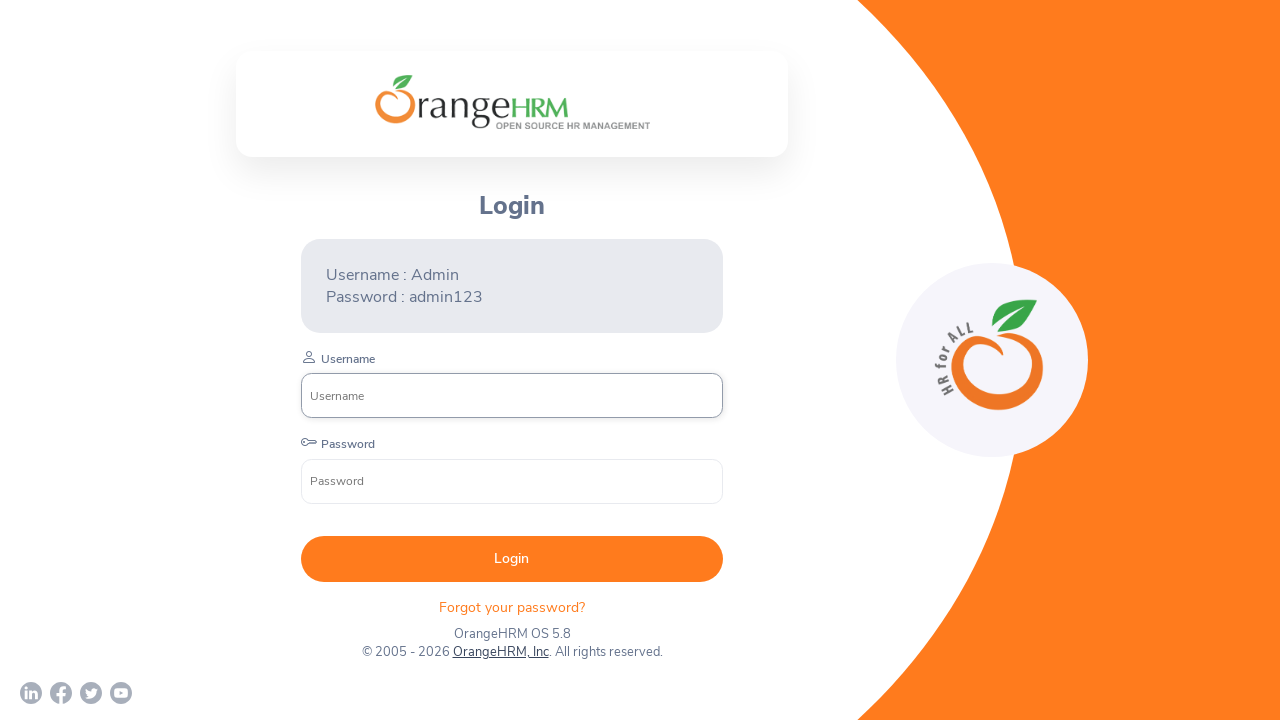